Tests that pressing Escape cancels edits to a todo item

Starting URL: https://demo.playwright.dev/todomvc

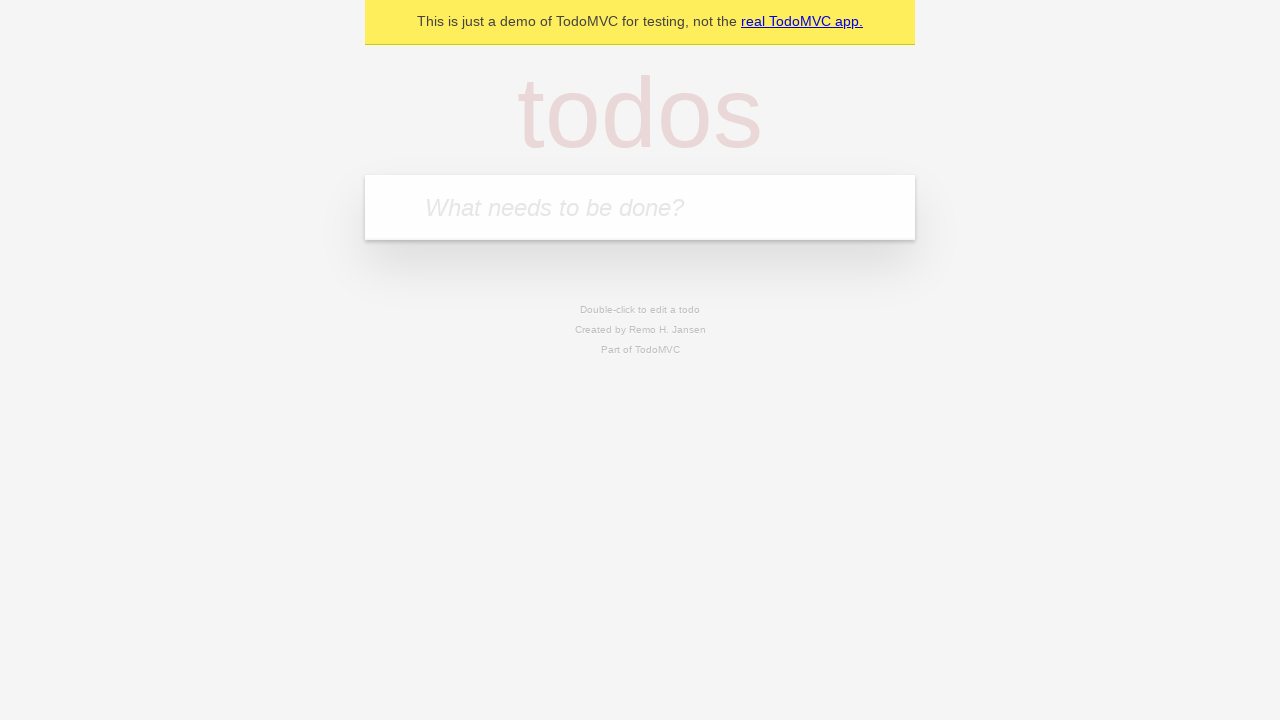

Filled new todo input with 'buy some cheese' on internal:attr=[placeholder="What needs to be done?"i]
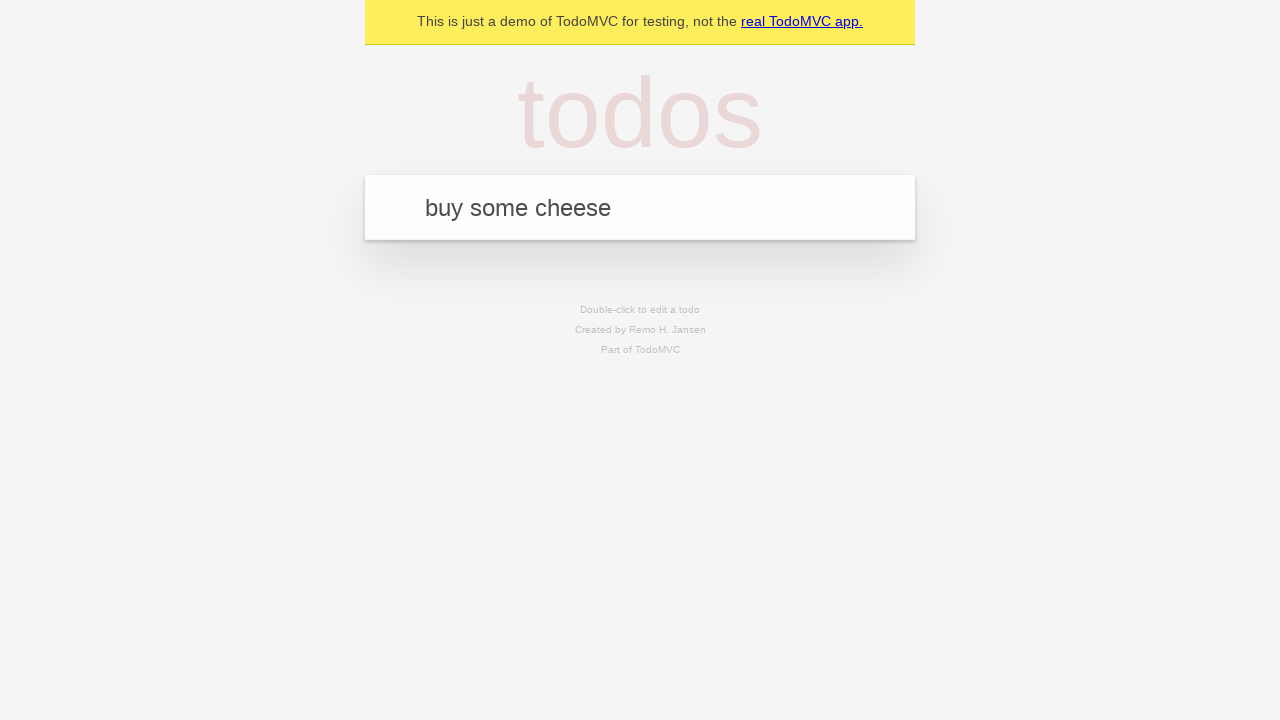

Pressed Enter to create todo 'buy some cheese' on internal:attr=[placeholder="What needs to be done?"i]
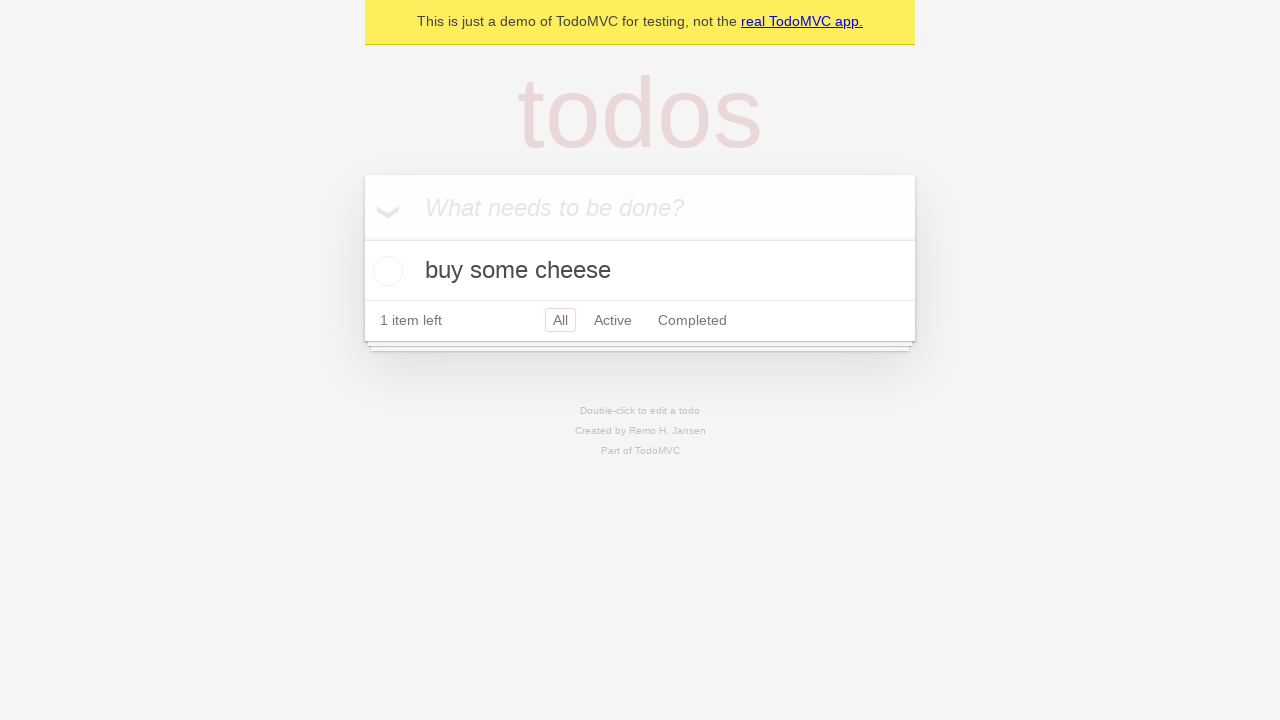

Filled new todo input with 'feed the cat' on internal:attr=[placeholder="What needs to be done?"i]
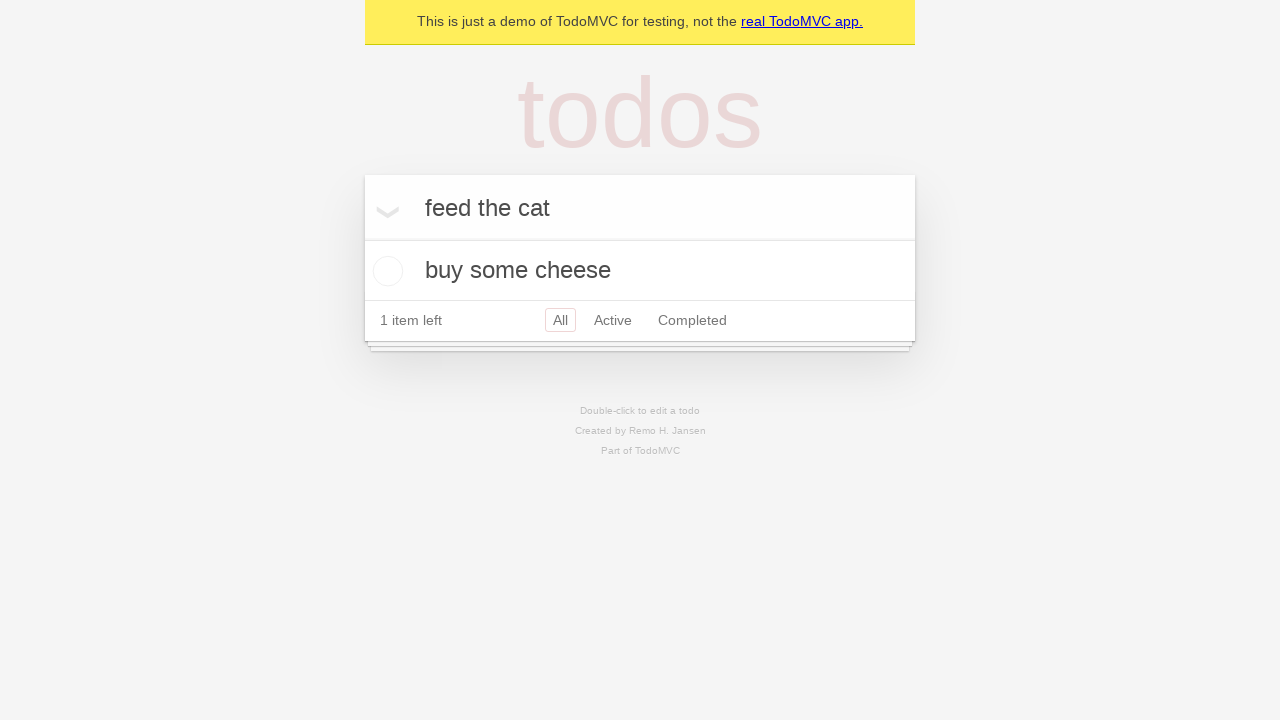

Pressed Enter to create todo 'feed the cat' on internal:attr=[placeholder="What needs to be done?"i]
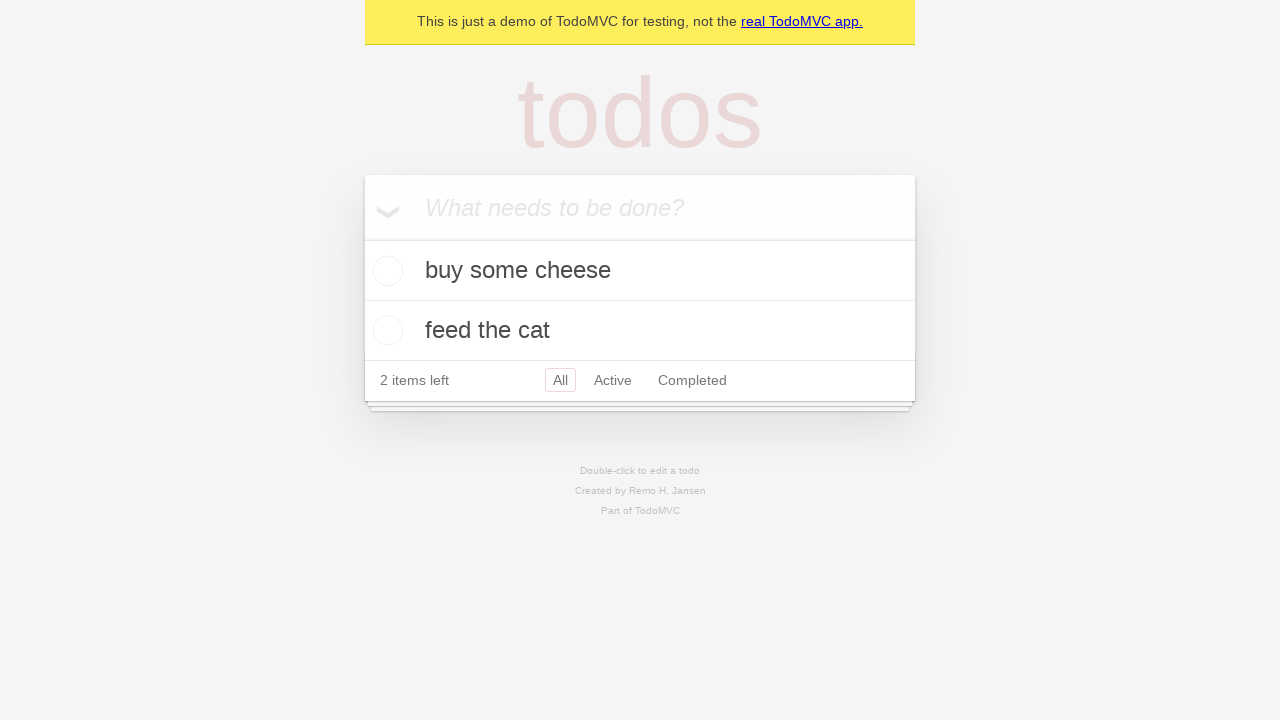

Filled new todo input with 'book a doctors appointment' on internal:attr=[placeholder="What needs to be done?"i]
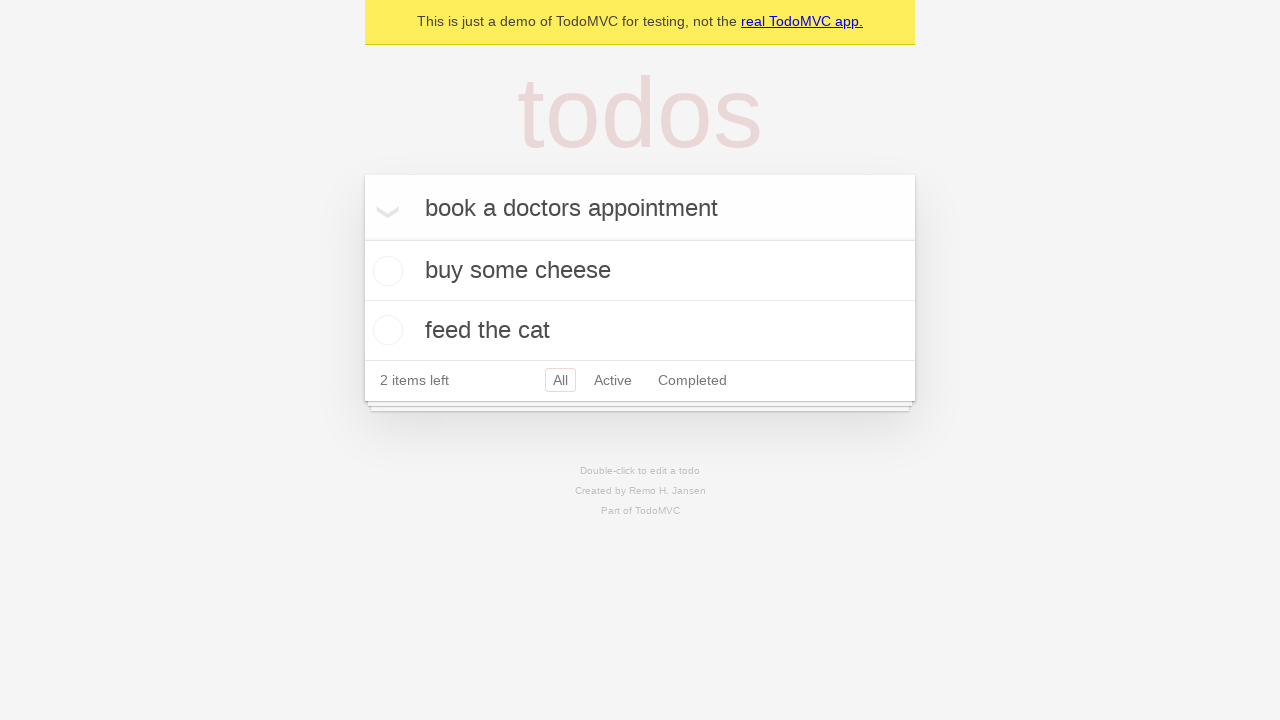

Pressed Enter to create todo 'book a doctors appointment' on internal:attr=[placeholder="What needs to be done?"i]
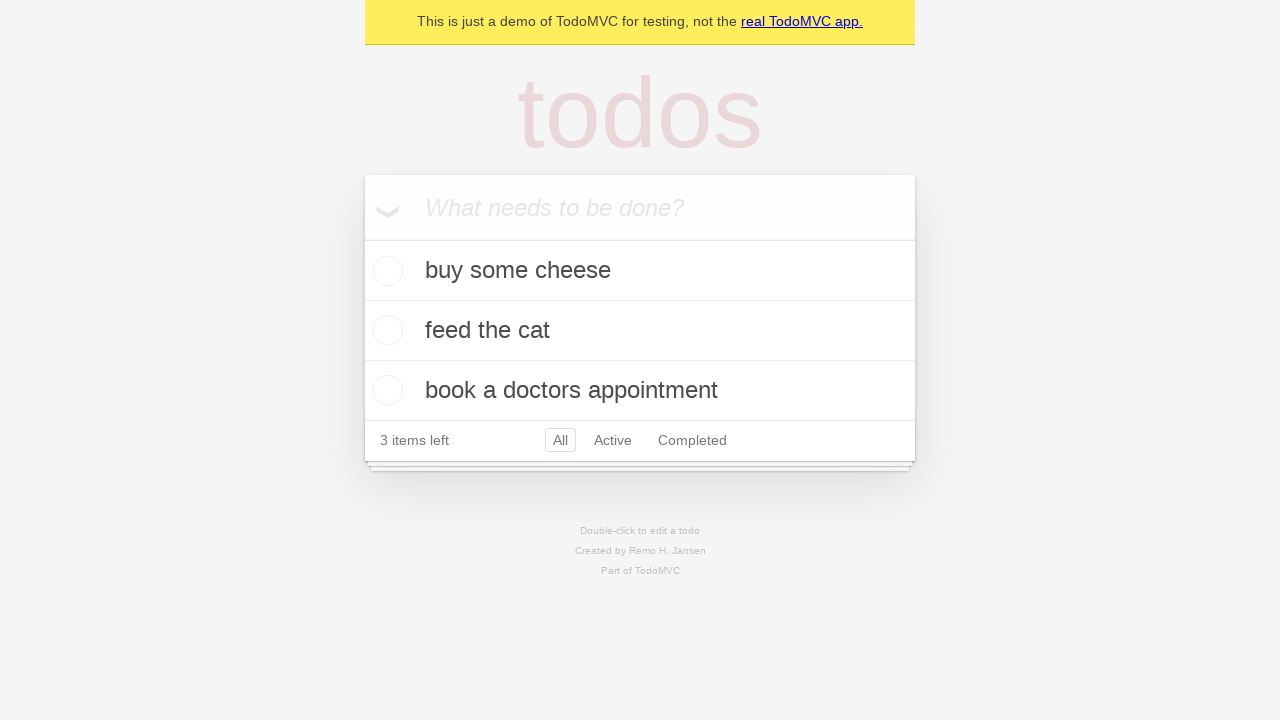

Double-clicked second todo item to enter edit mode at (640, 331) on internal:testid=[data-testid="todo-item"s] >> nth=1
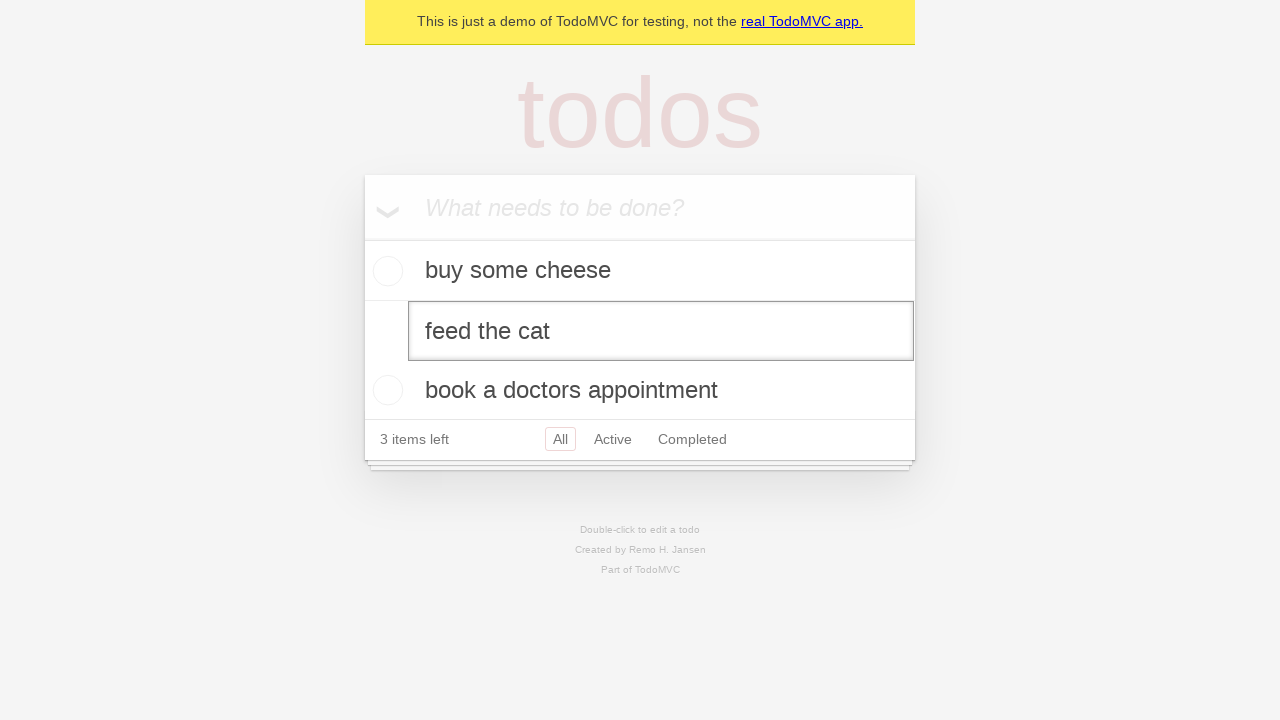

Filled edit field with 'buy some sausages' on internal:testid=[data-testid="todo-item"s] >> nth=1 >> internal:role=textbox[nam
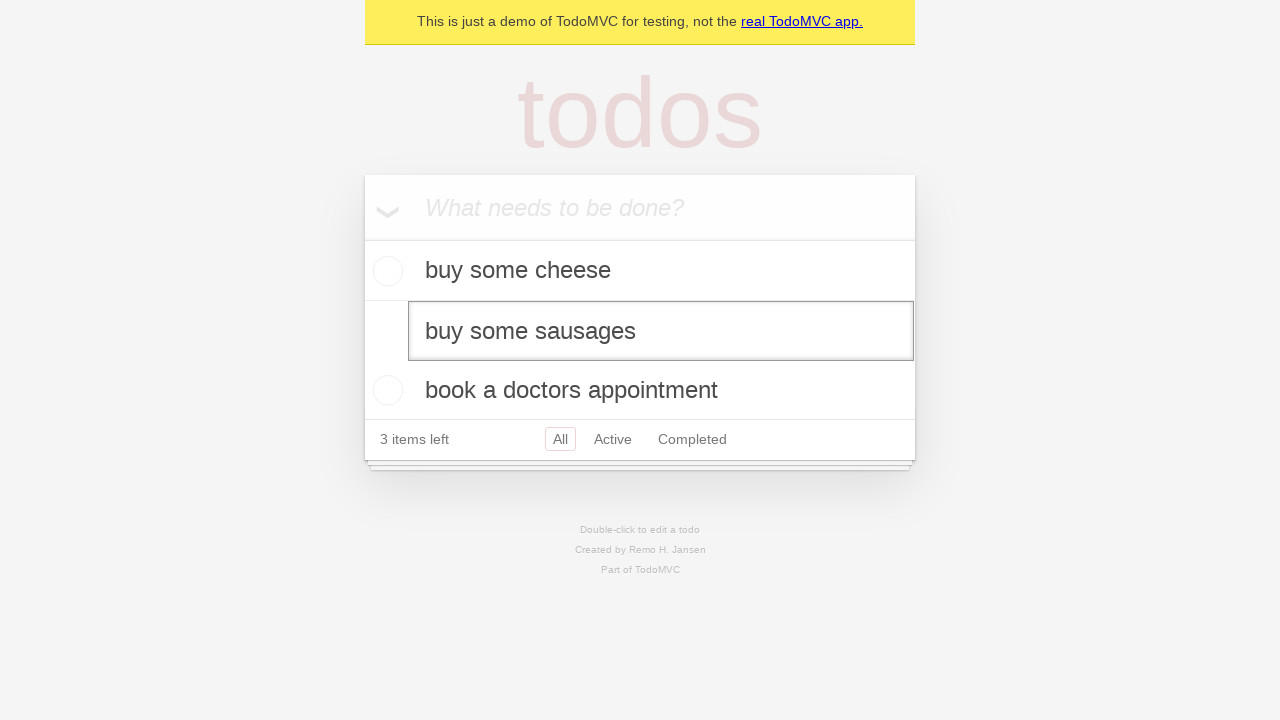

Pressed Escape to cancel edit changes on internal:testid=[data-testid="todo-item"s] >> nth=1 >> internal:role=textbox[nam
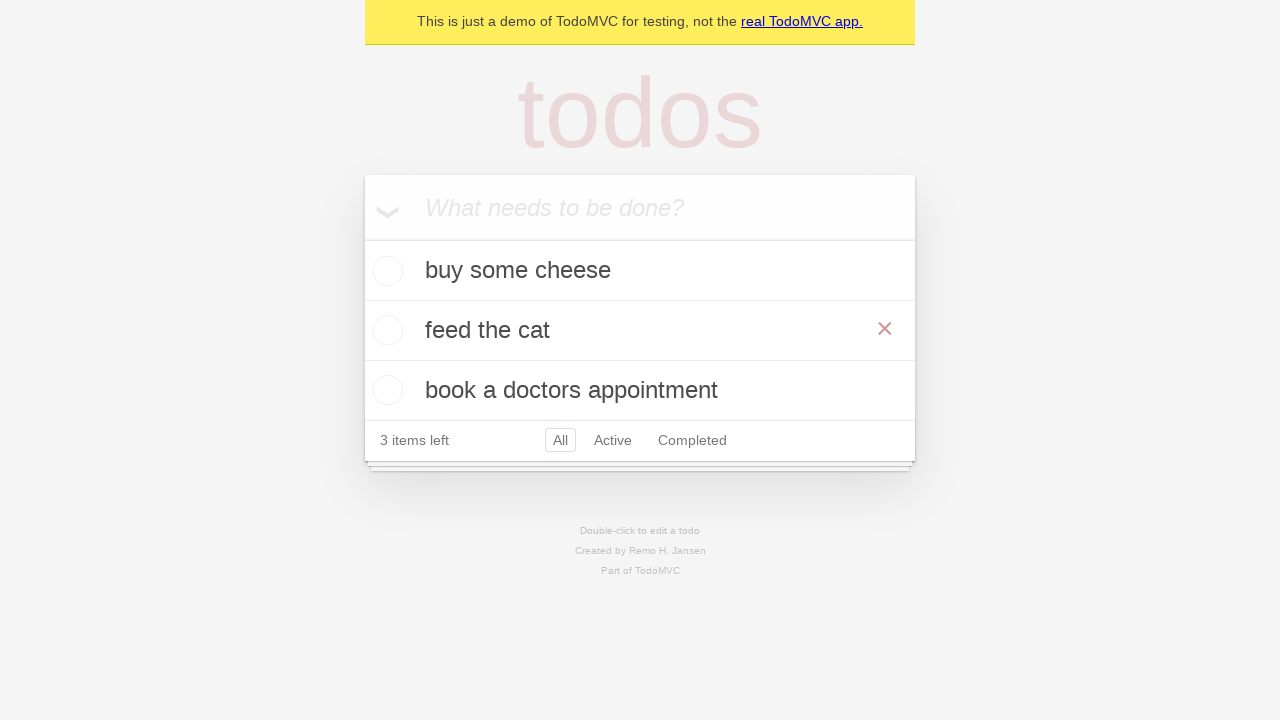

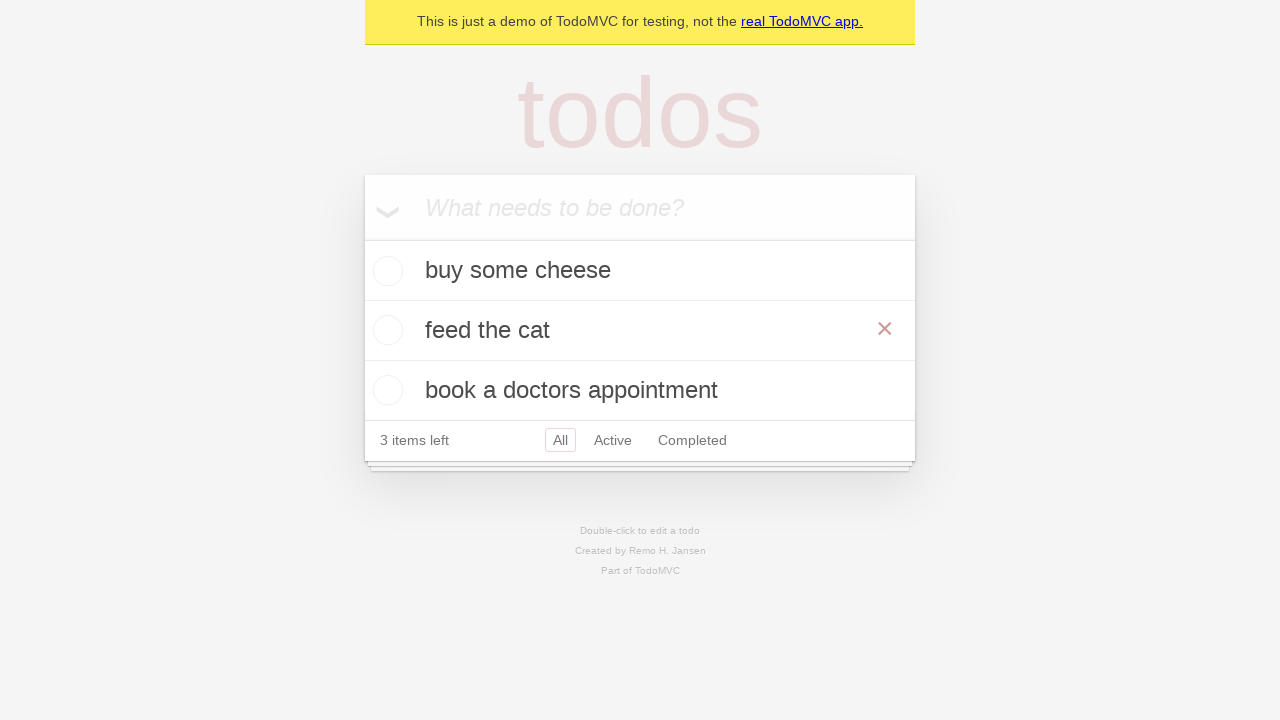